Tests minimum length validation on signup form by entering single characters in fields and verifying minimum length validation messages appear

Starting URL: https://demo.atata.io/signup

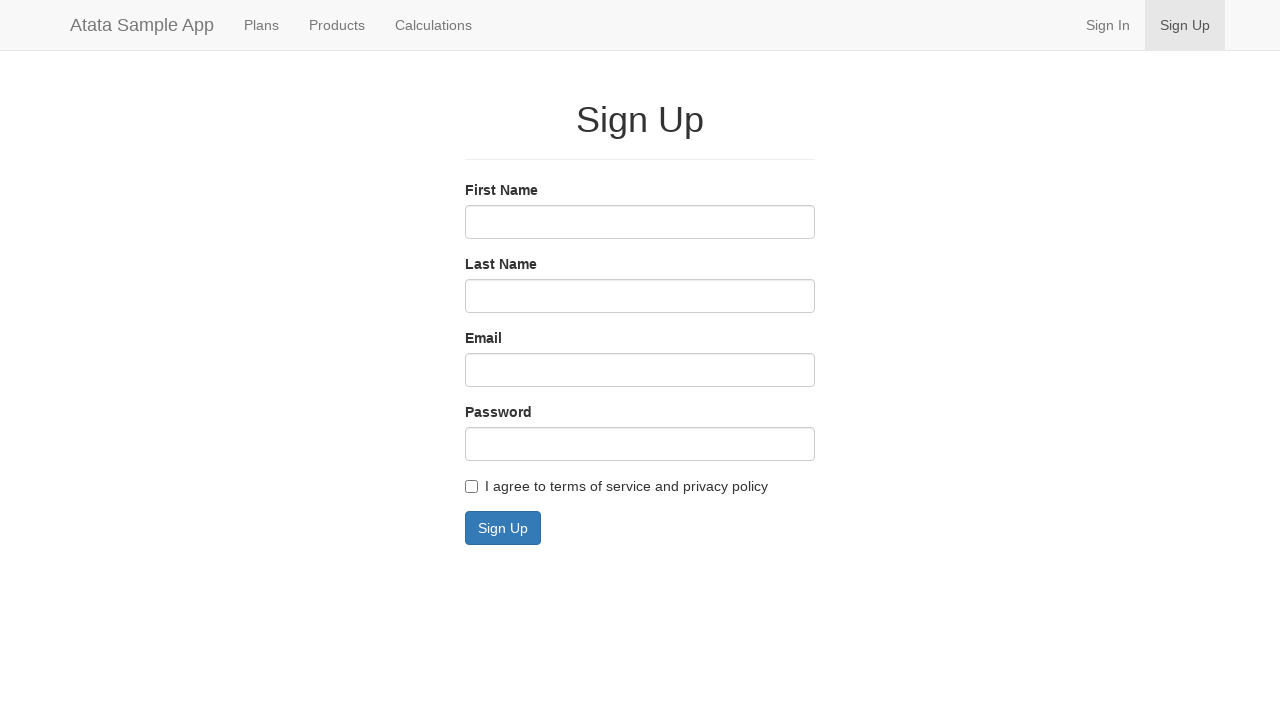

Filled First Name field with single character 'a' to test minimum length validation on #first-name
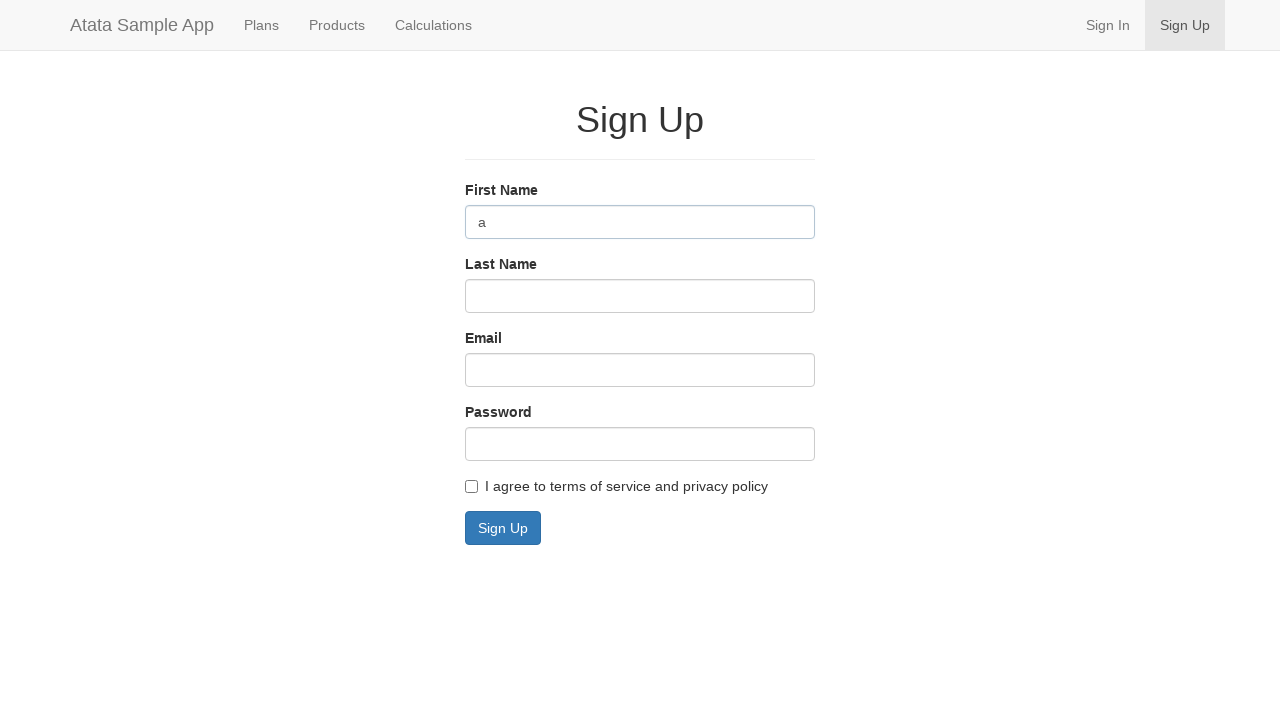

Filled Last Name field with single character 'a' to test minimum length validation on #last-name
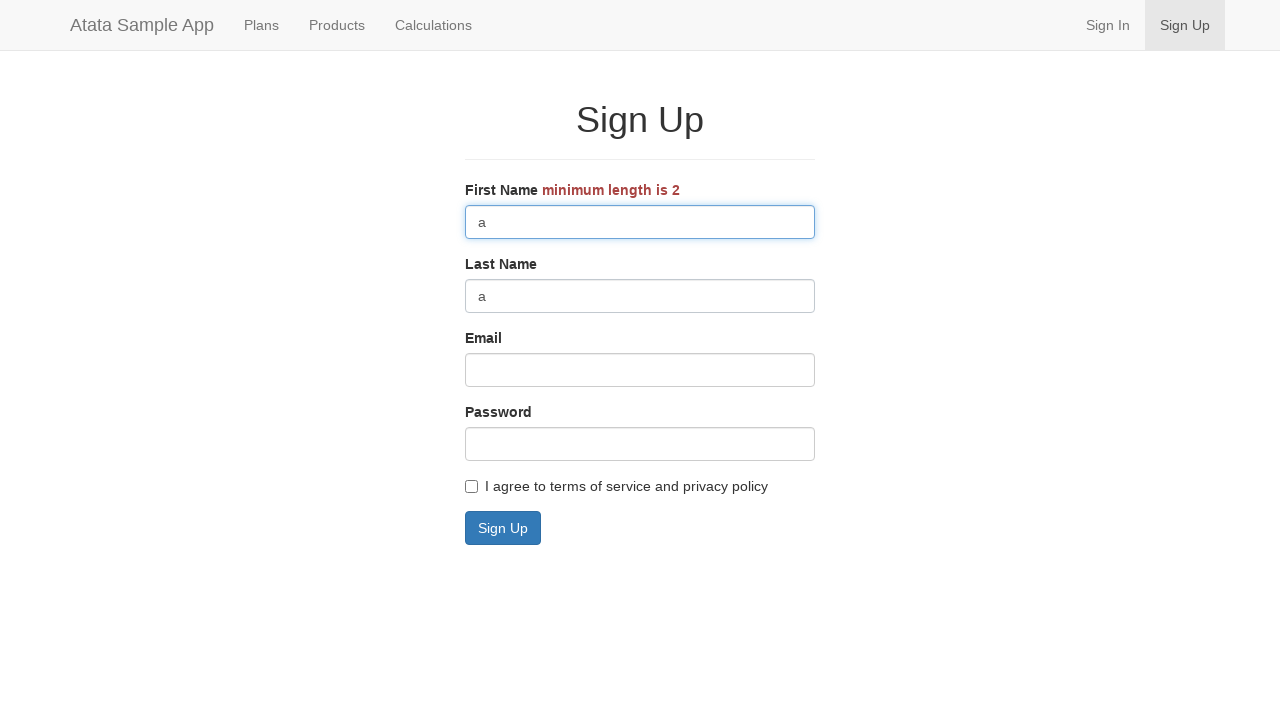

Filled Password field with single character 'a' to test minimum length validation on #password
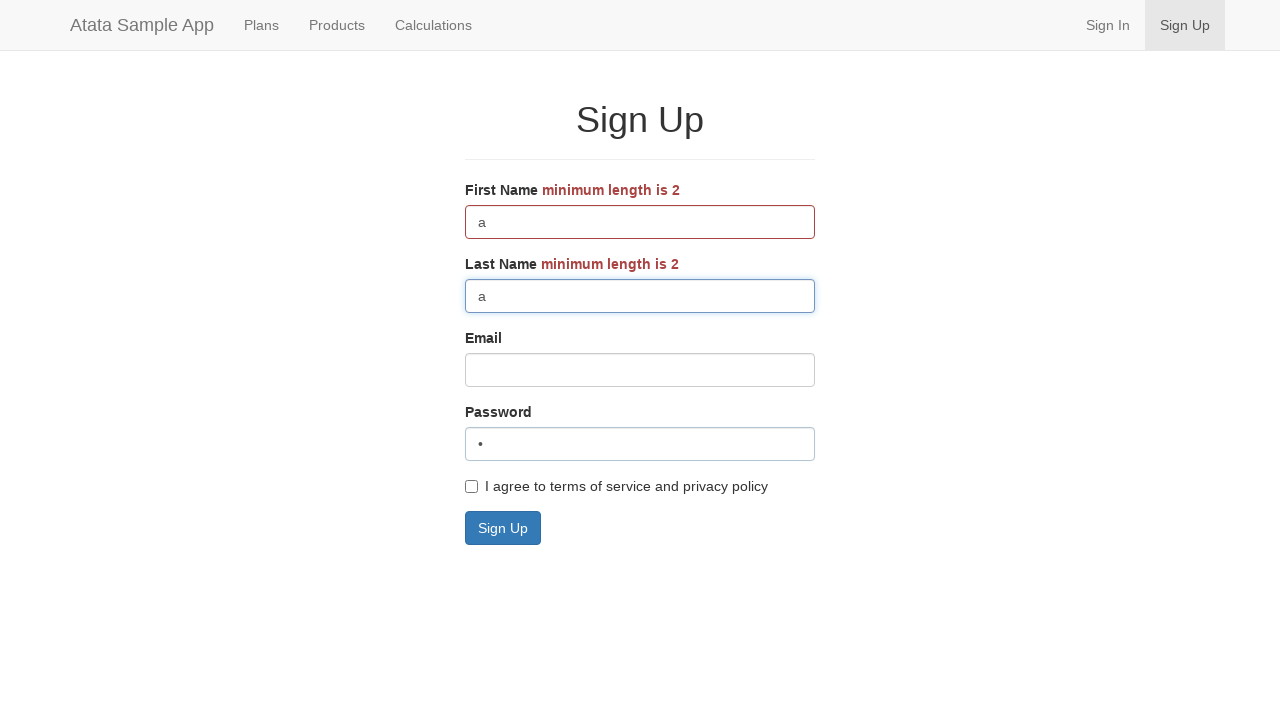

Clicked Sign Up button to trigger form validation at (503, 528) on button:has-text('Sign Up')
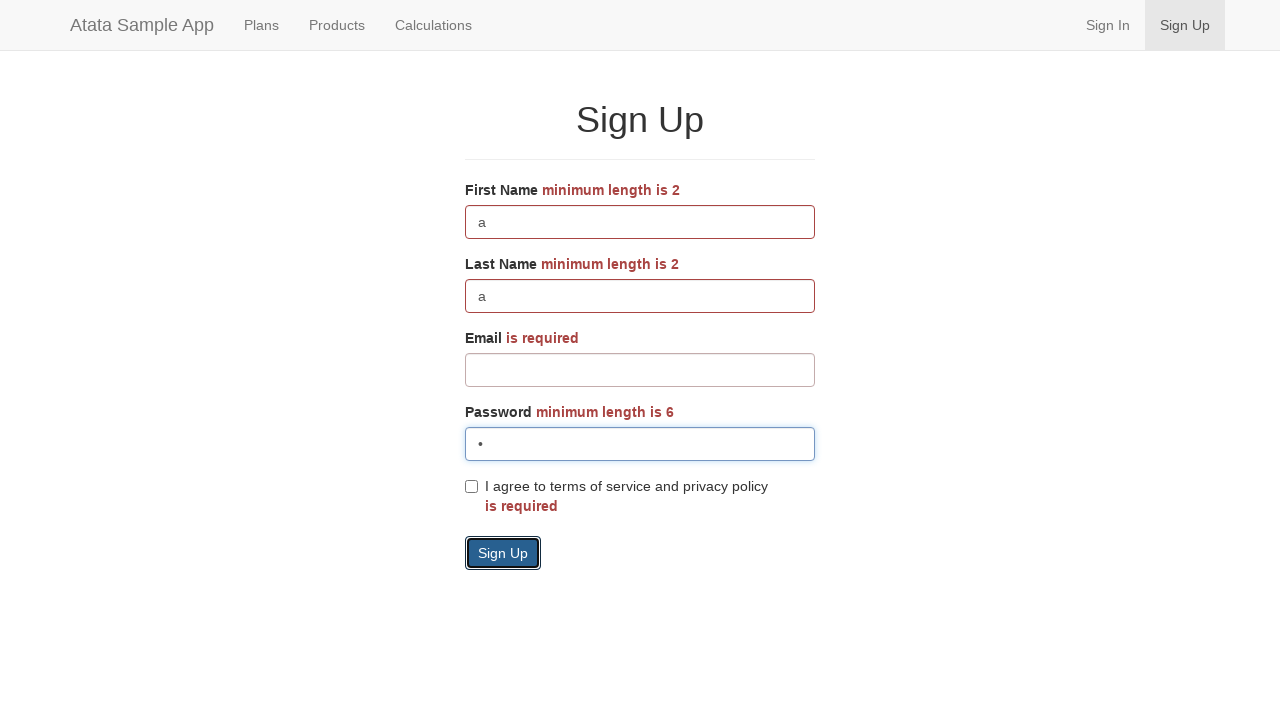

Waited for validation error messages to appear
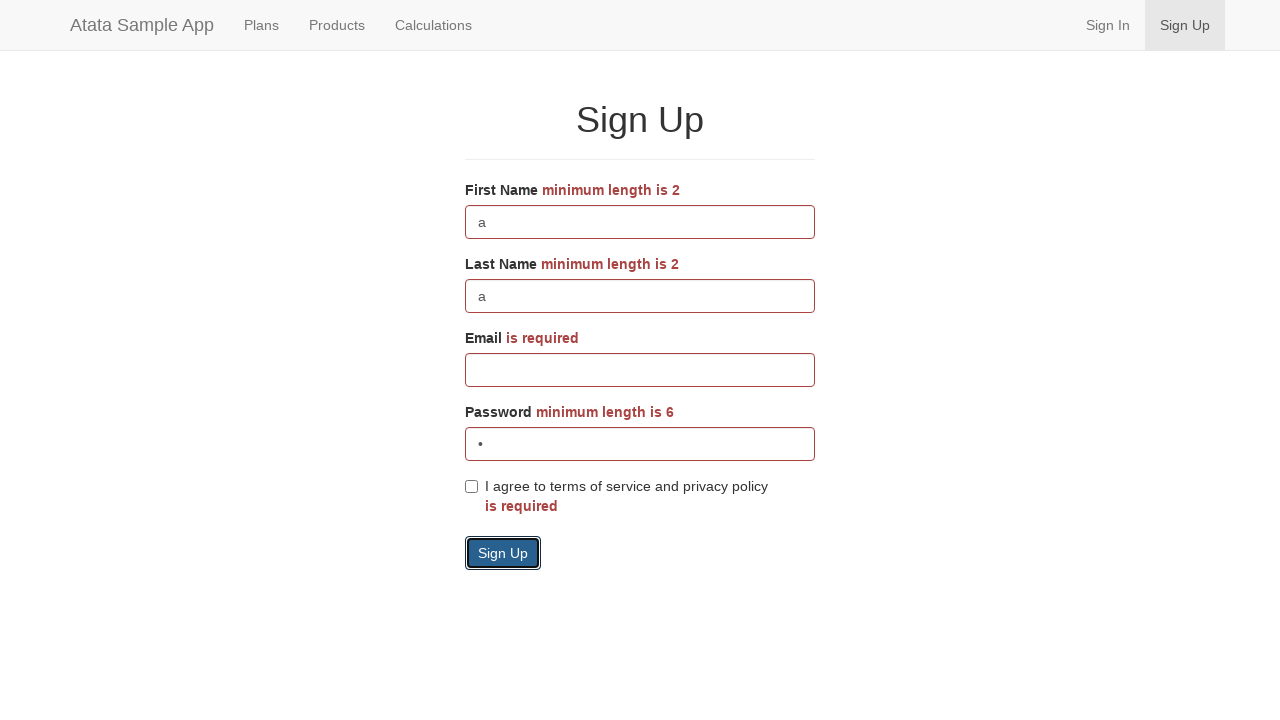

Verified minimum length validation error message for First Name field
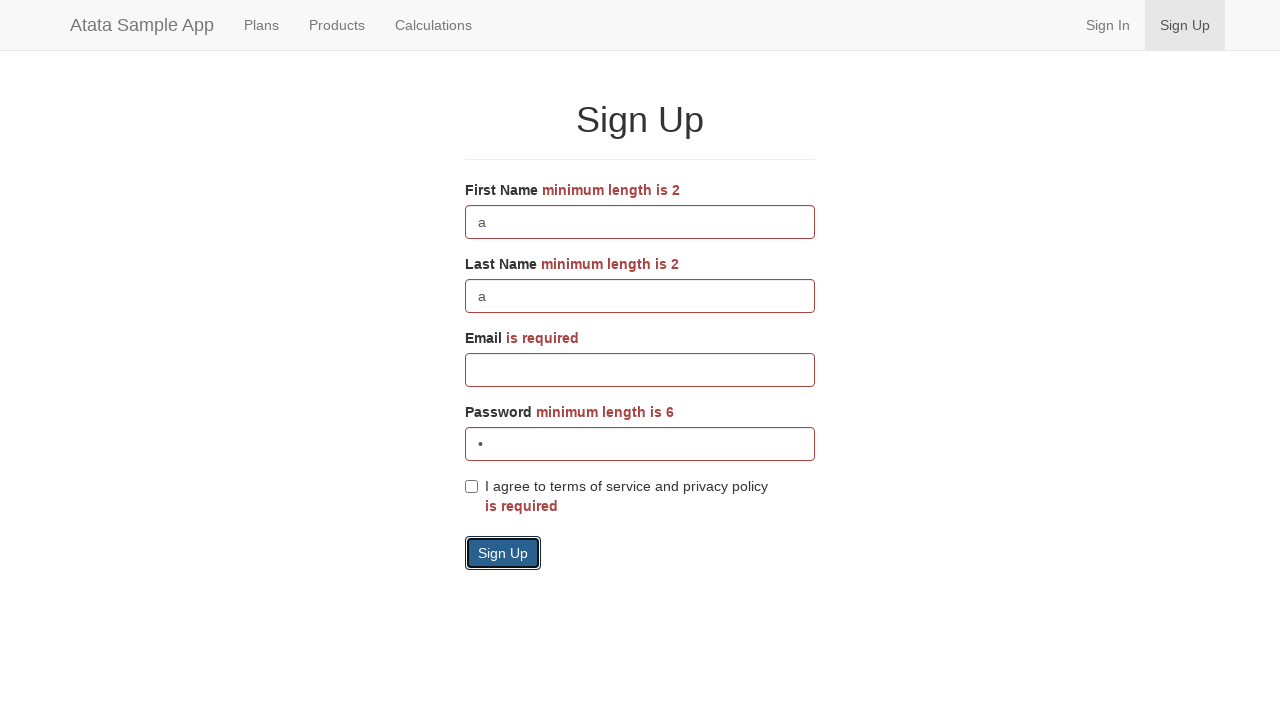

Verified minimum length validation error message for Last Name field
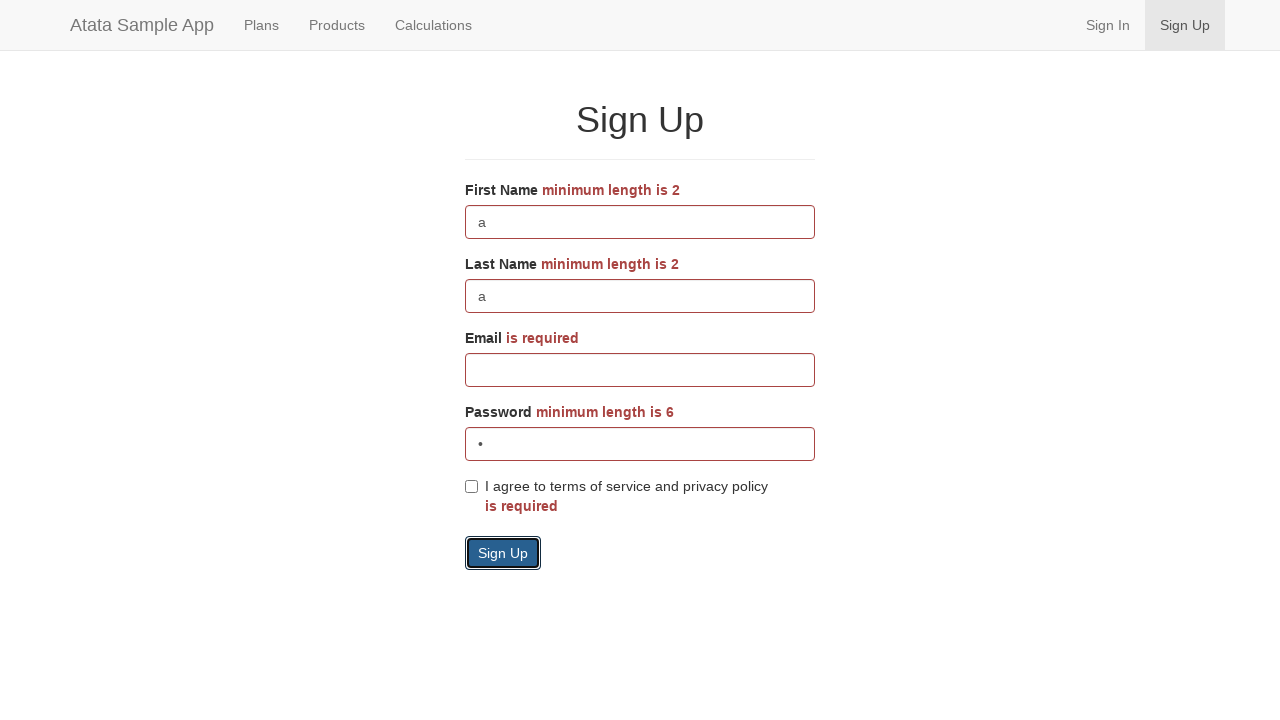

Verified minimum length validation error message for Password field
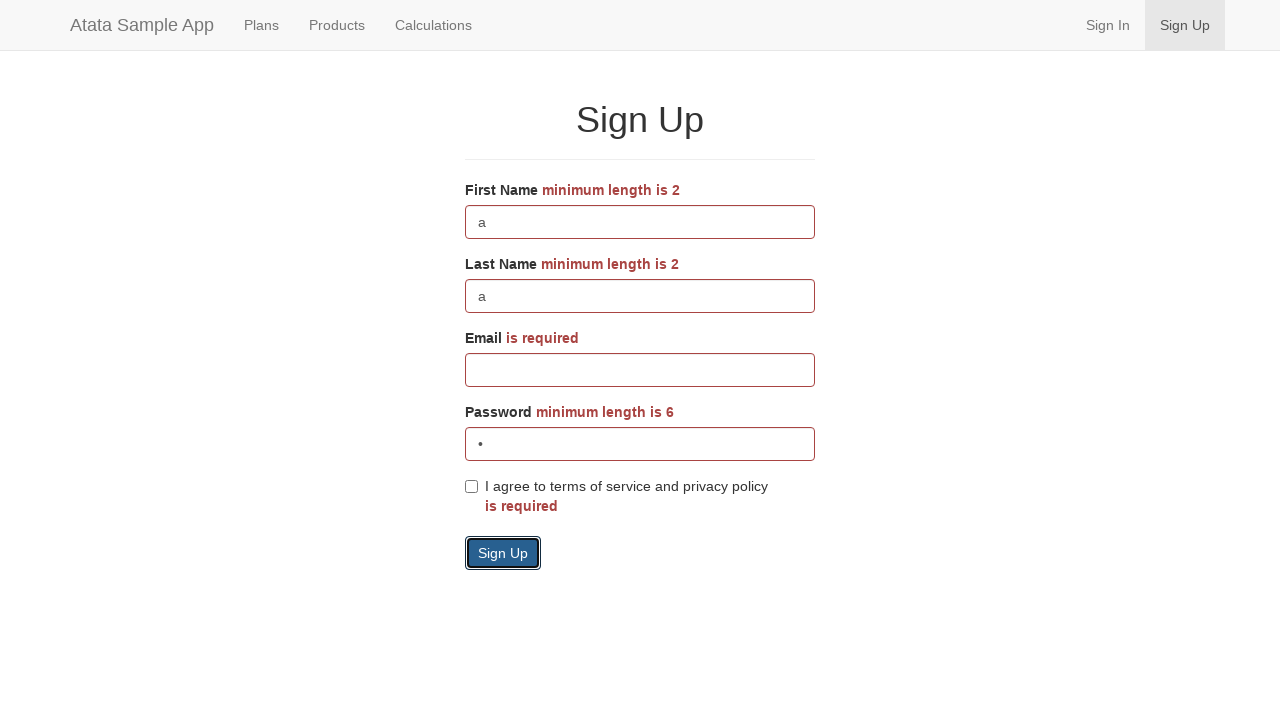

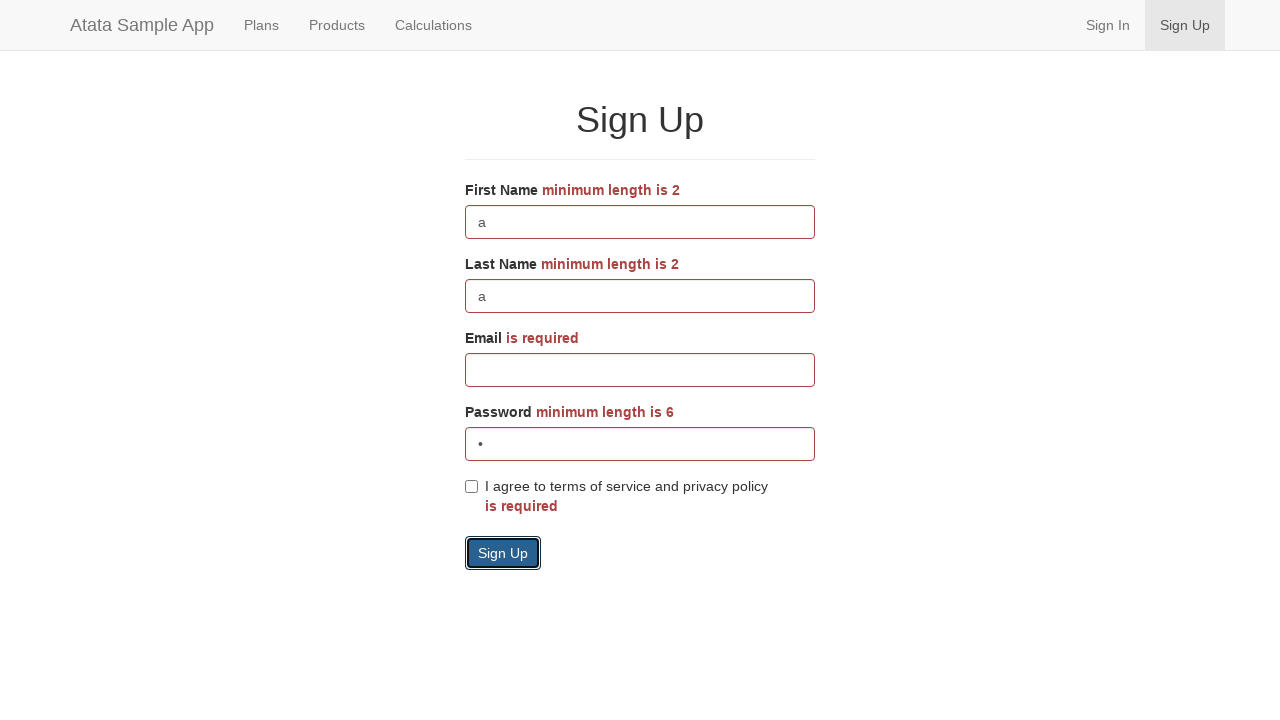